Tests checkbox functionality by checking and unchecking checkboxes on a sample testing site, verifying their checked/unchecked states

Starting URL: https://artoftesting.com/samplesiteforselenium

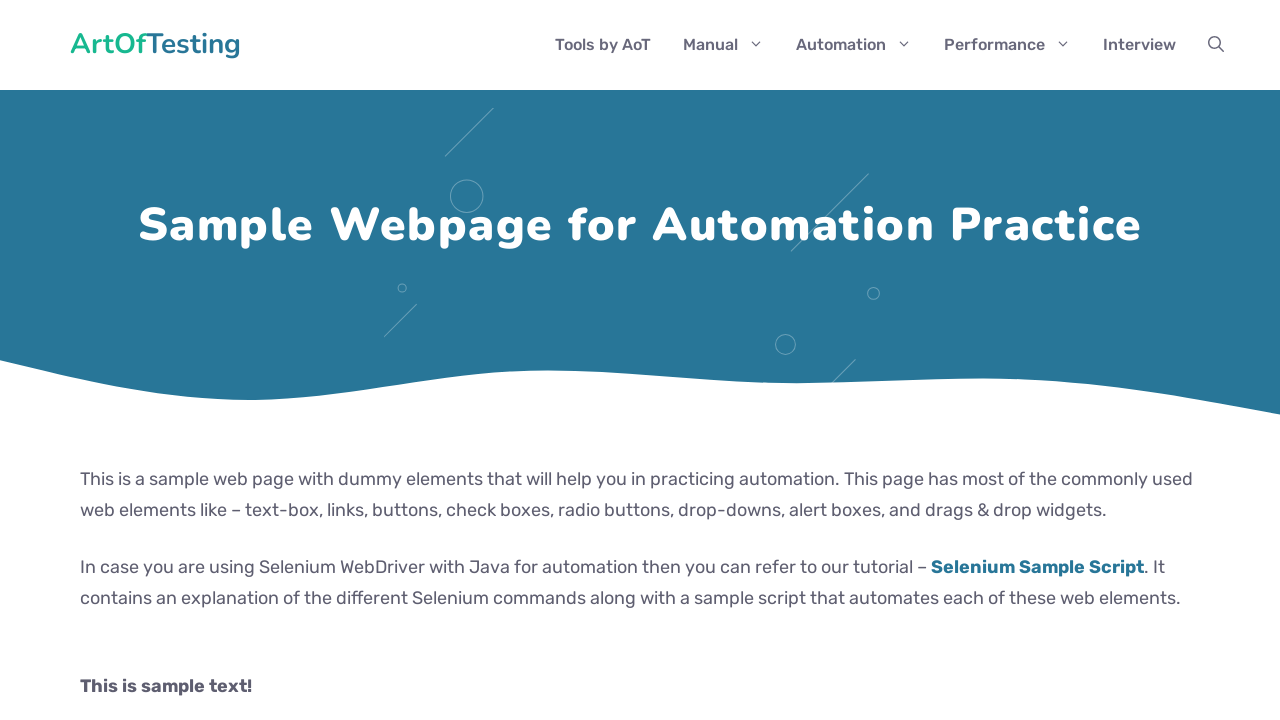

Checked the Automation checkbox at (86, 360) on .Automation
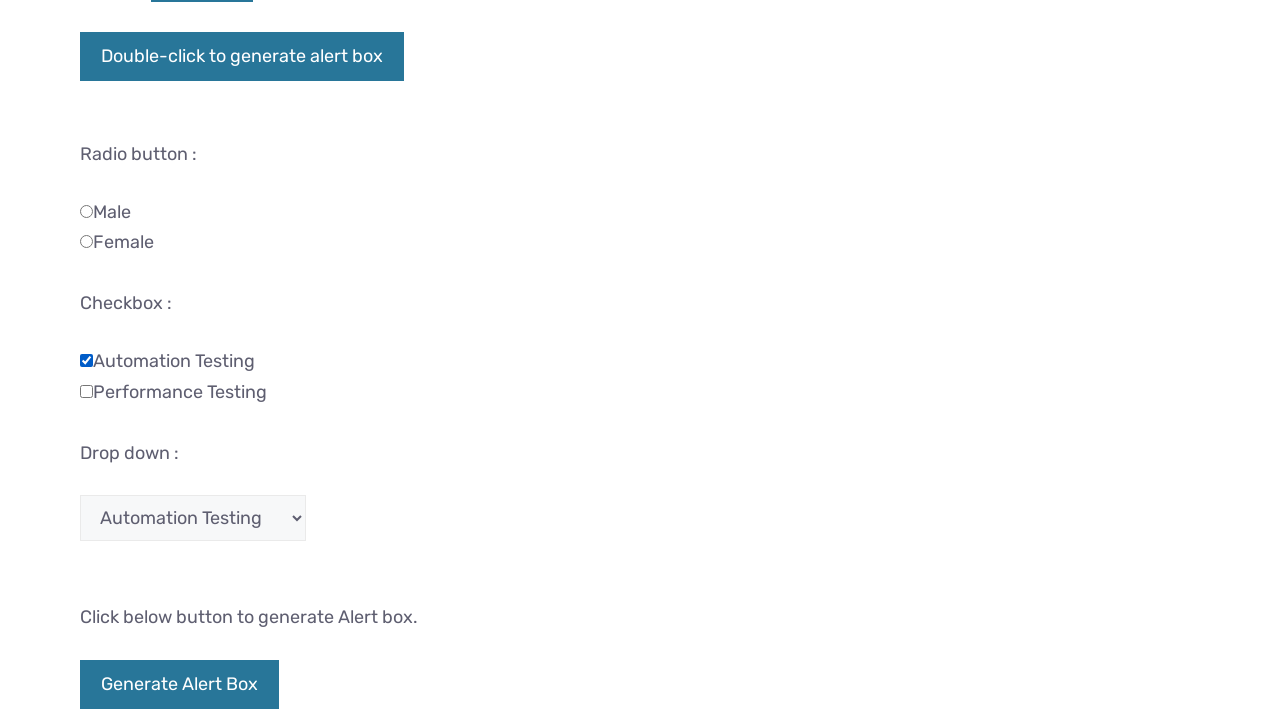

Waited 1 second for checkbox state to settle
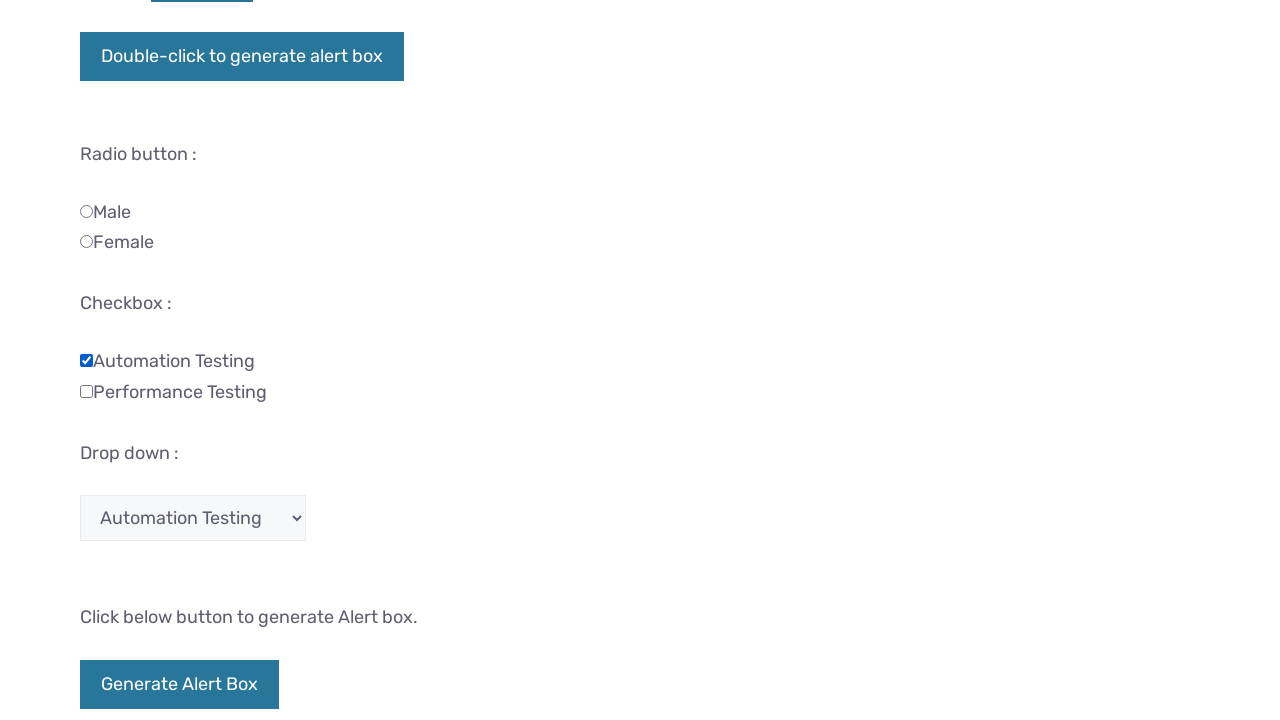

Verified Automation checkbox is checked
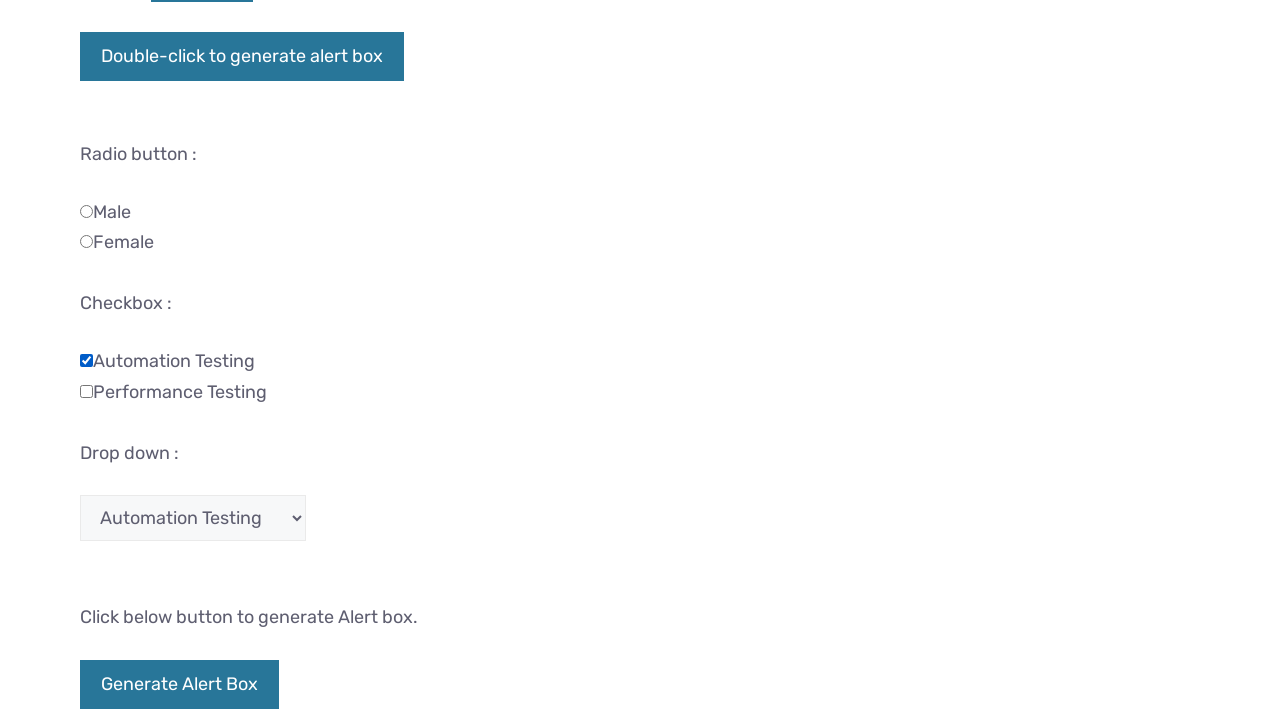

Checked the Performance checkbox at (86, 391) on .Performance
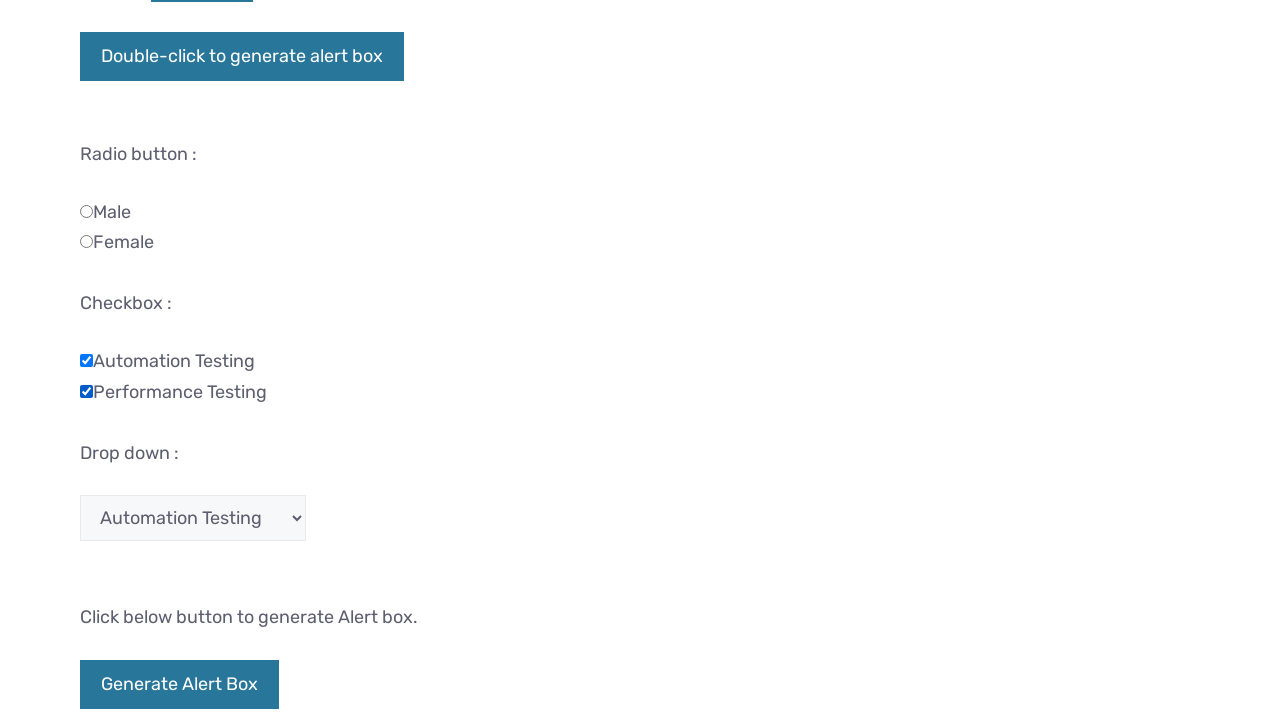

Waited 1 second for checkbox state to settle
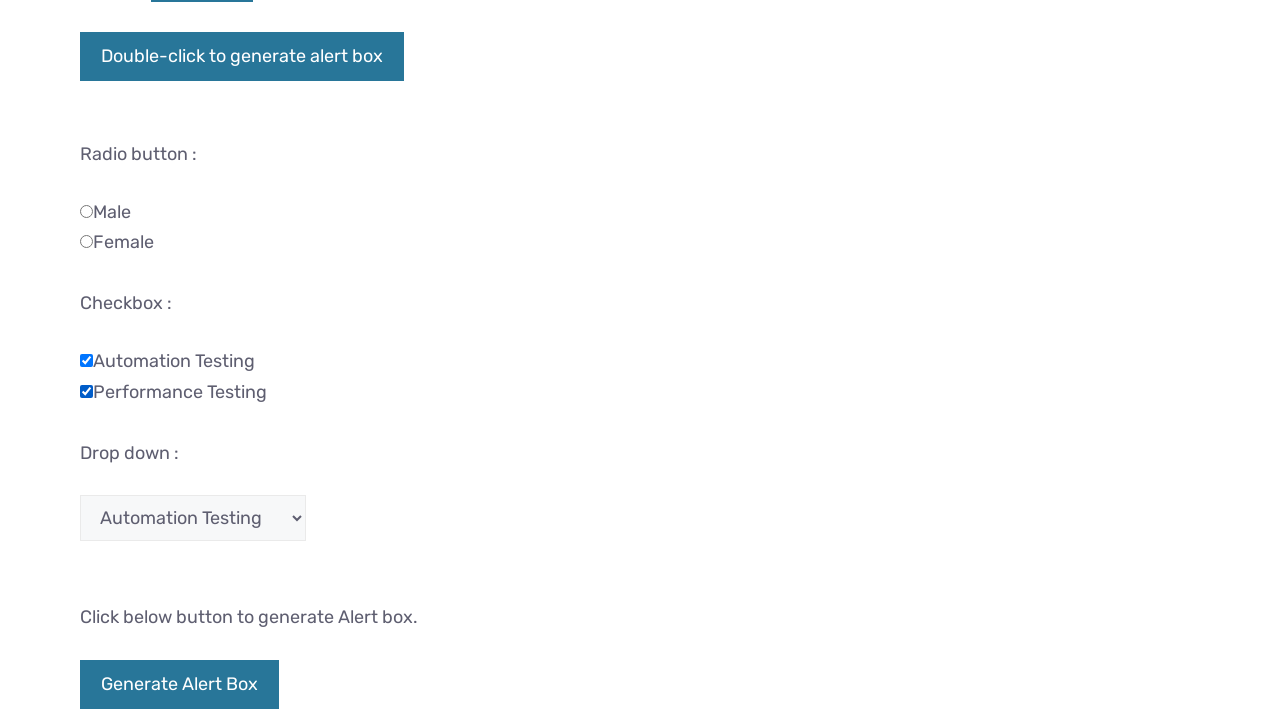

Verified Performance checkbox is checked
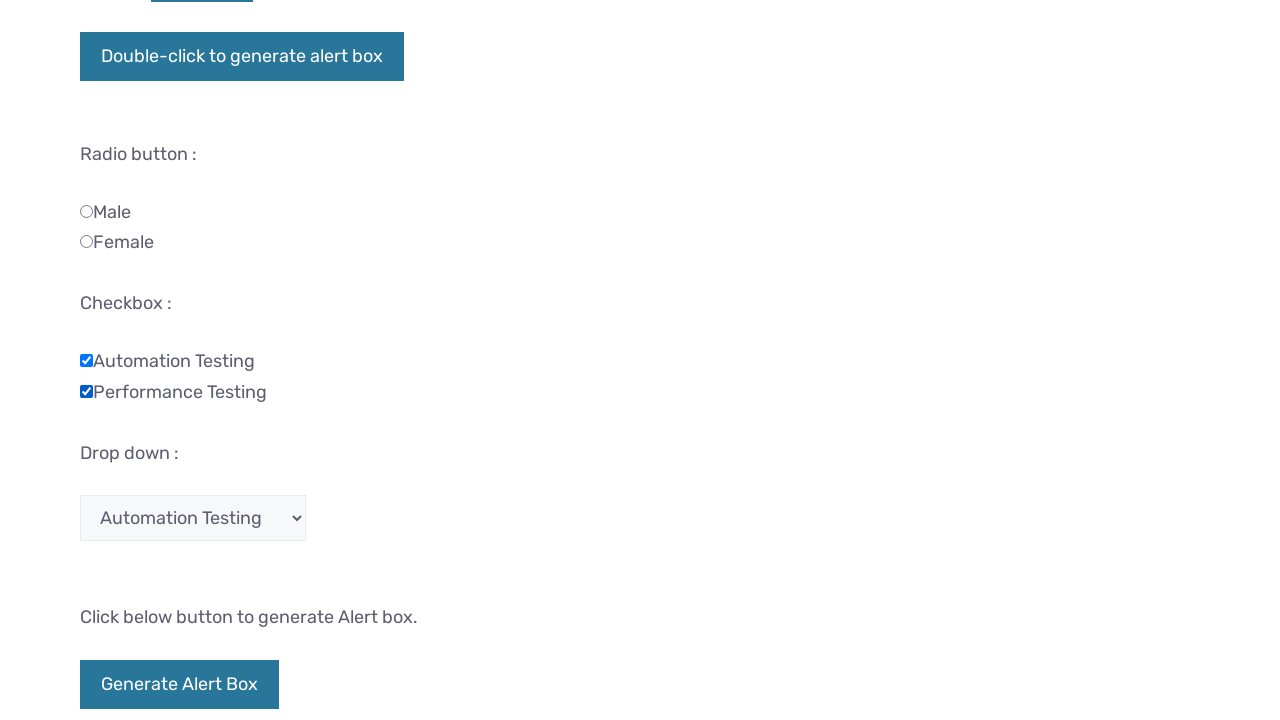

Unchecked the Automation checkbox at (86, 360) on .Automation
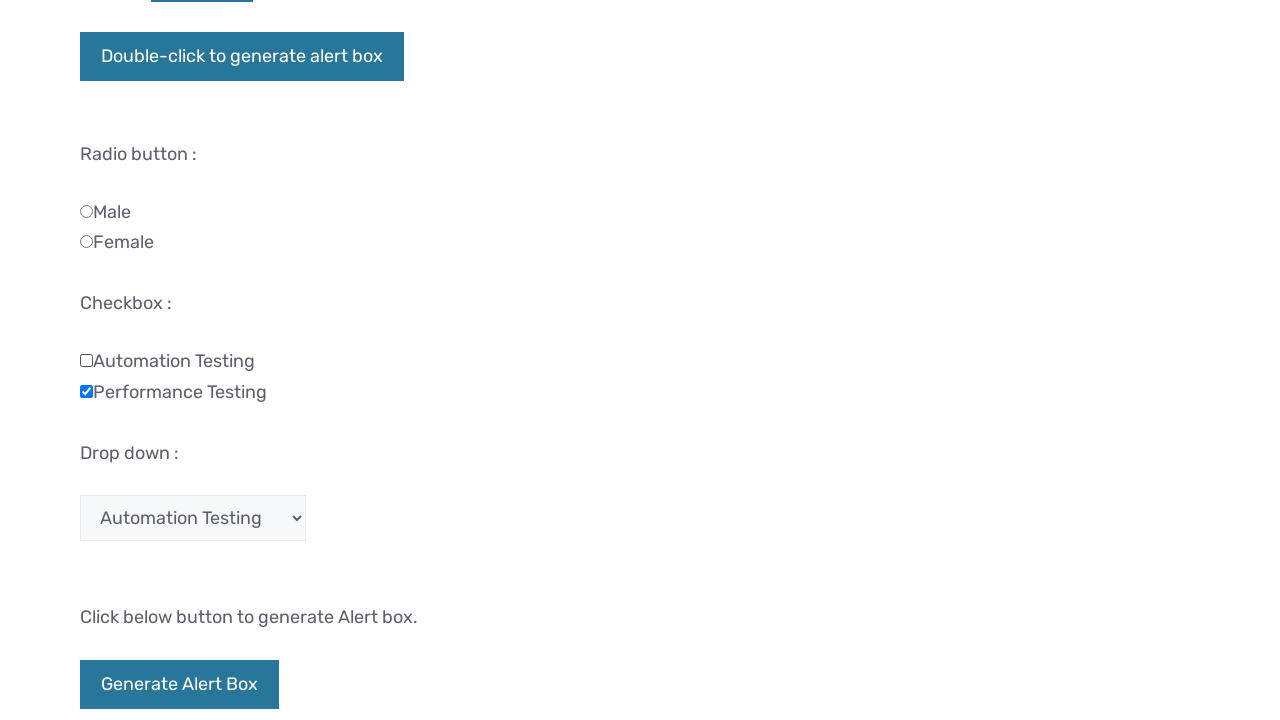

Waited 1 second for checkbox state to settle
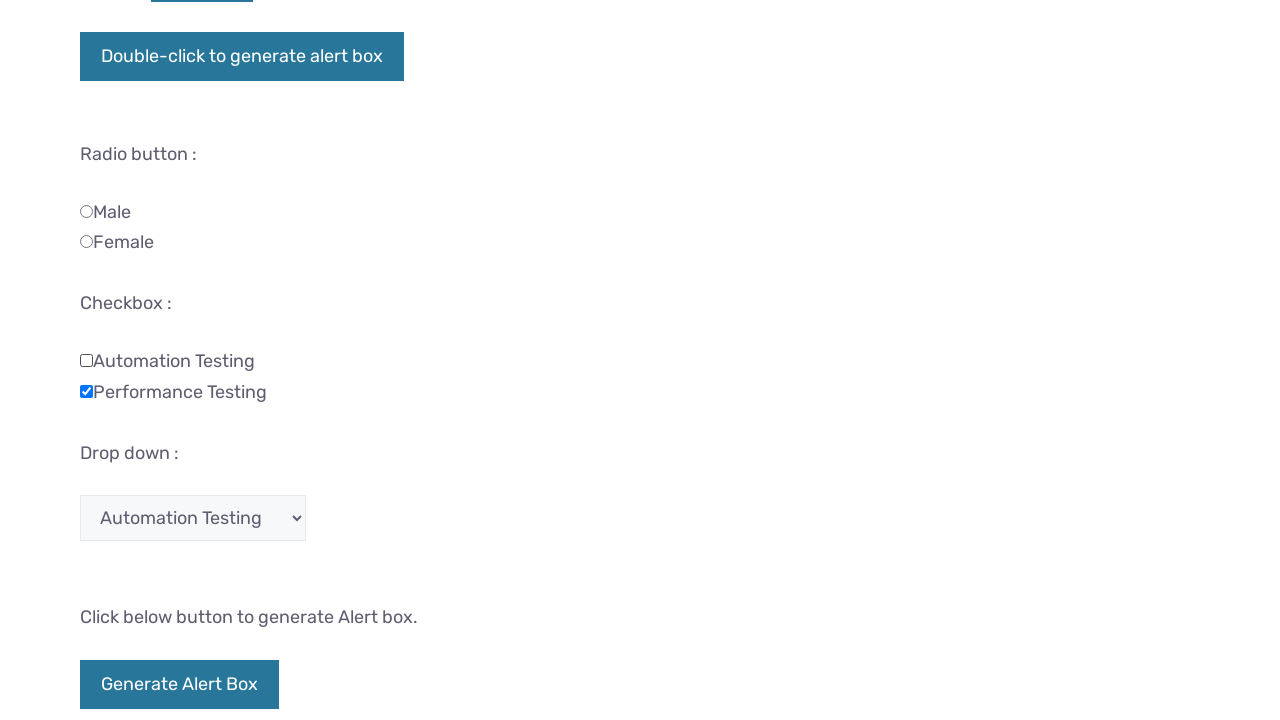

Verified Automation checkbox is unchecked
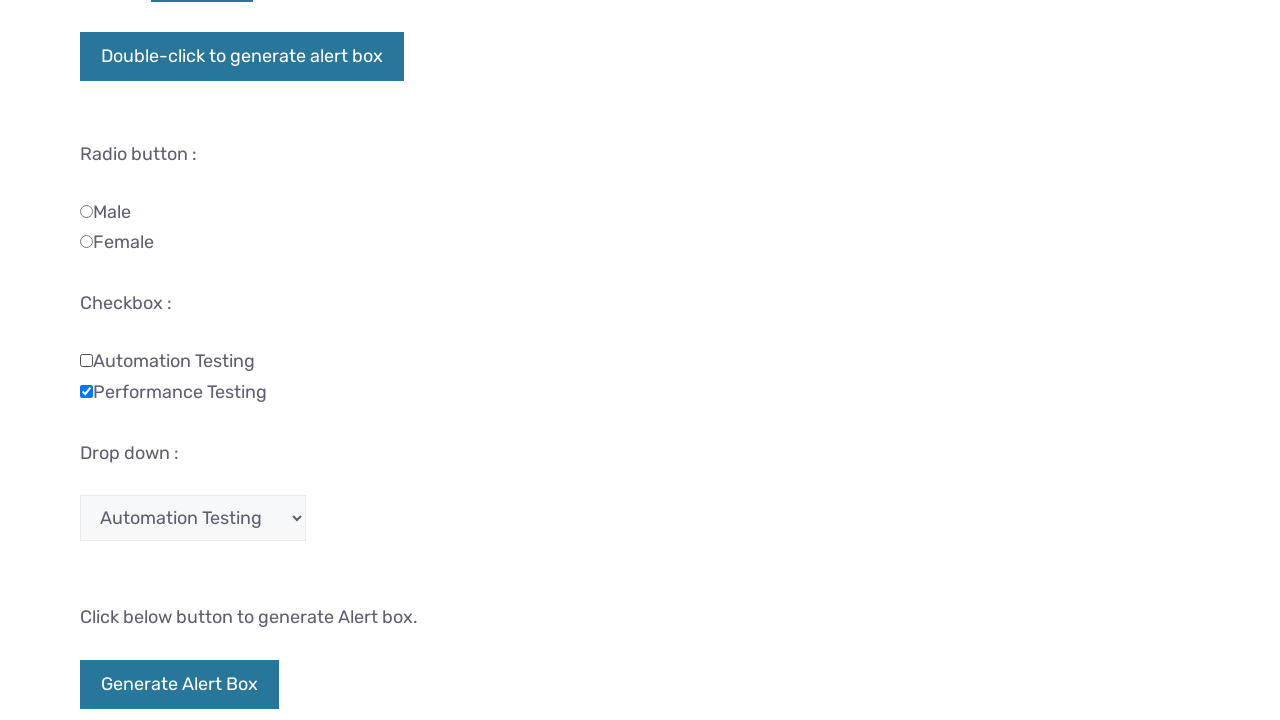

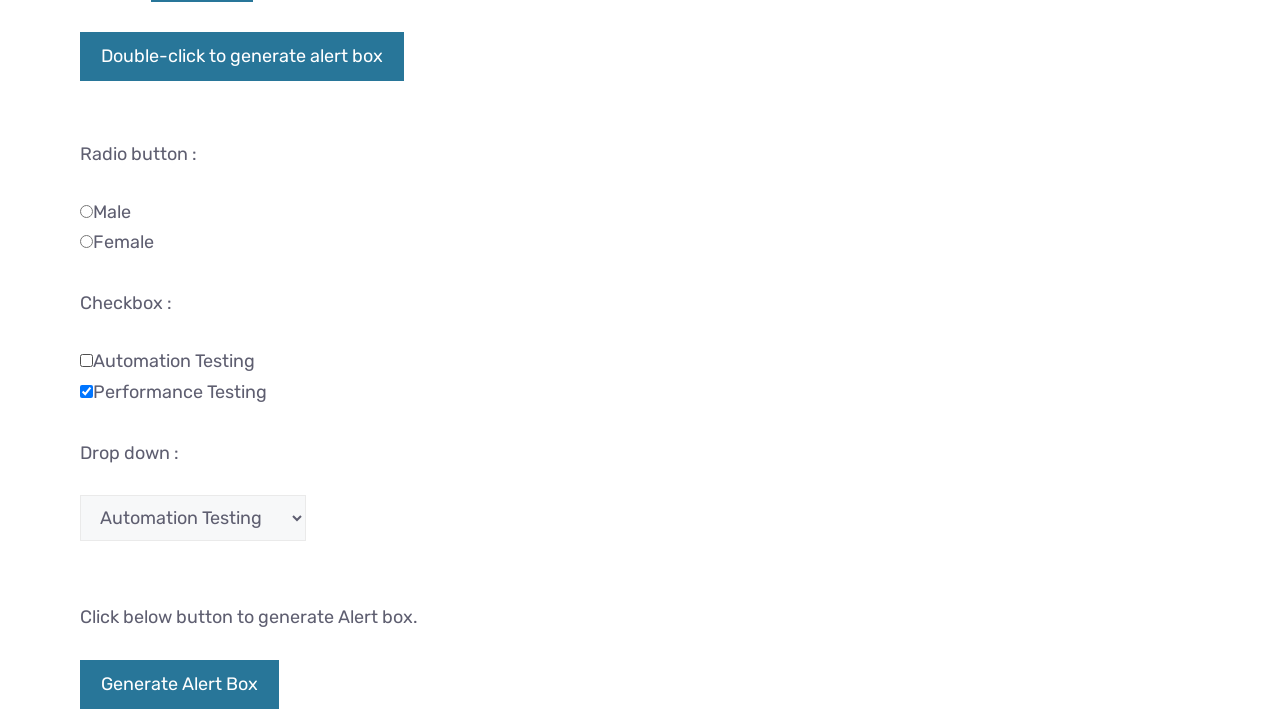